Tests the Text Box form on DemoQA website by navigating to the Elements section, filling out the form with full name, email, and addresses, then submitting and verifying the submission was successful.

Starting URL: https://demoqa.com

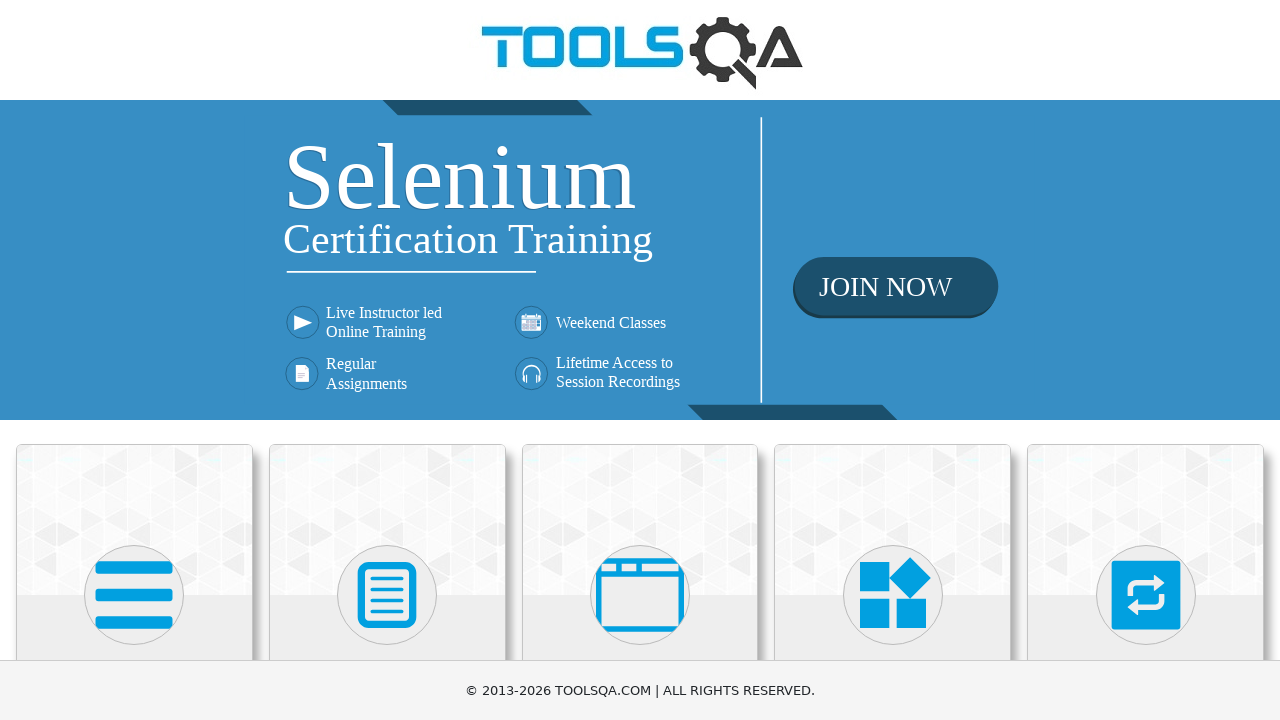

Clicked on Elements card to navigate to Elements section at (134, 360) on text=Elements
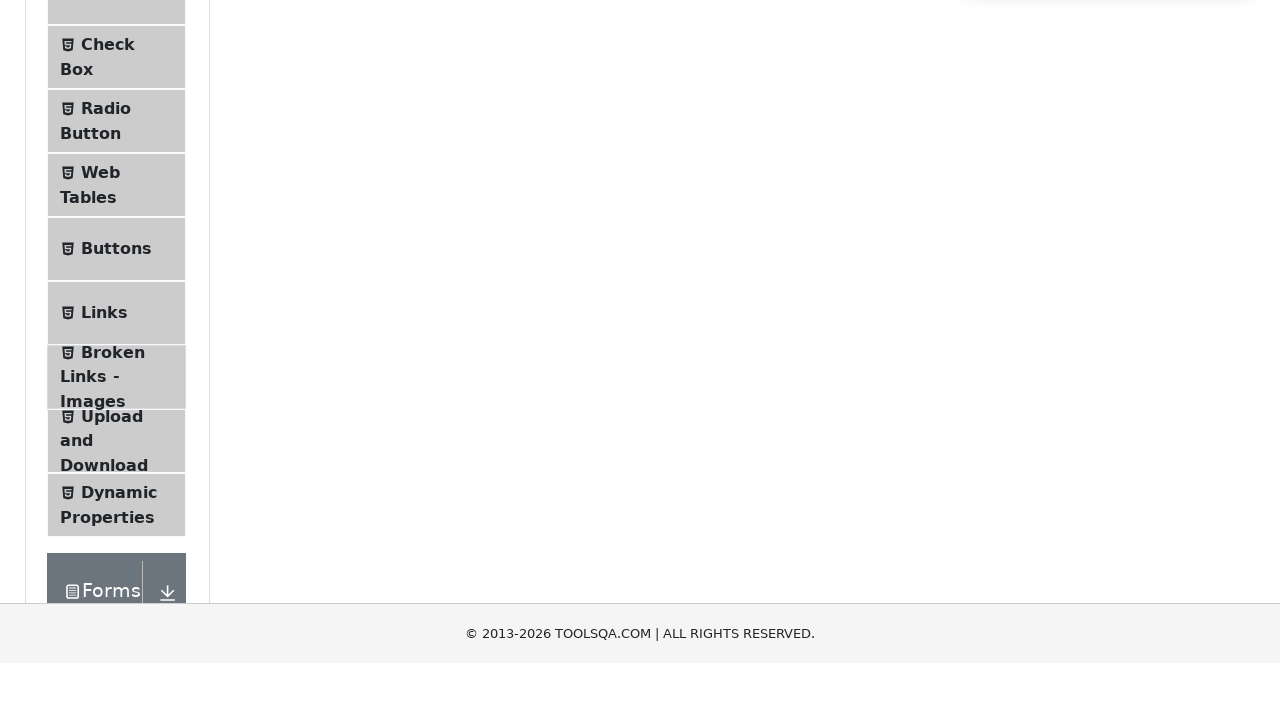

Scrolled down to see menu items
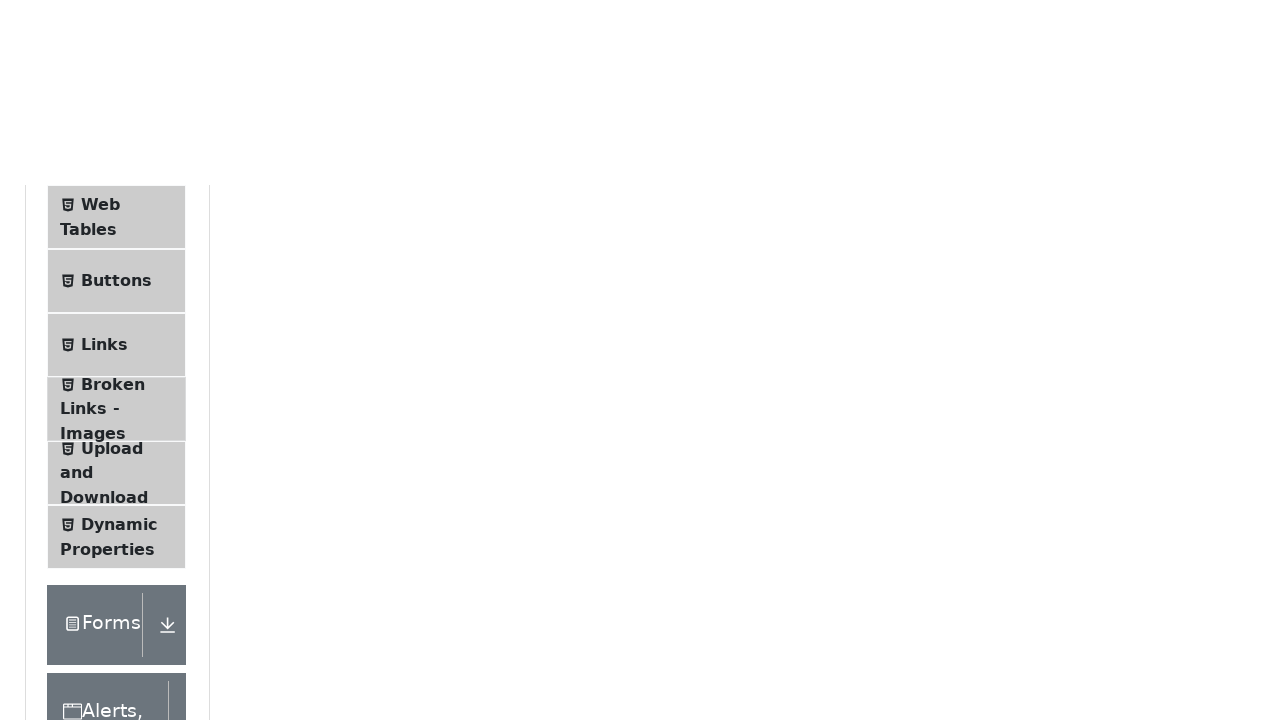

Waited for page to settle
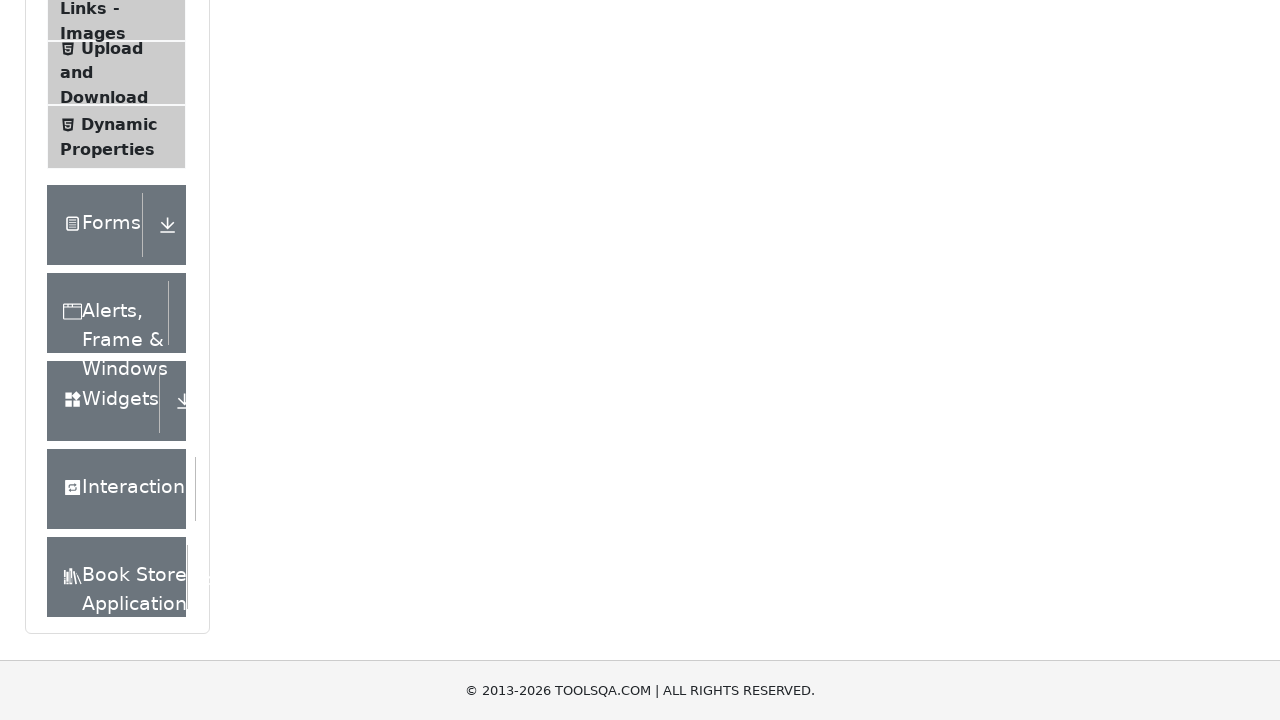

Clicked on Text Box menu link at (119, 261) on text=Text Box
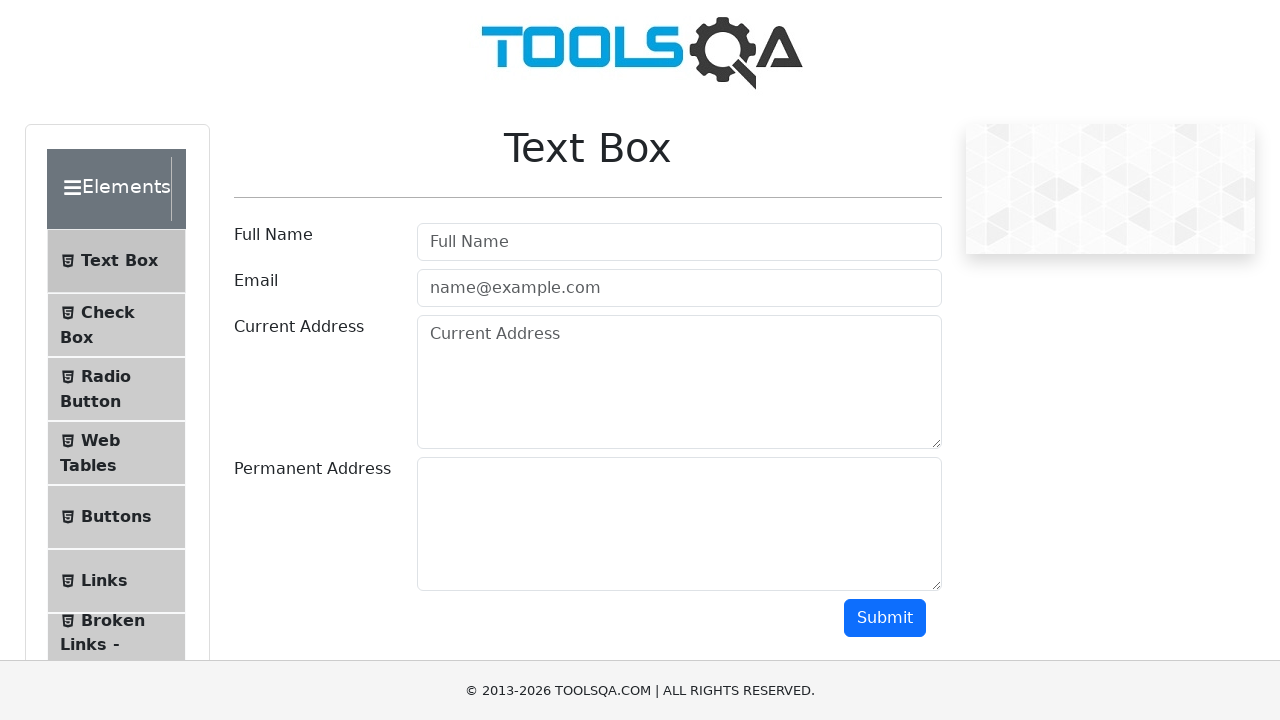

Clicked on the user form area at (588, 442) on #userForm
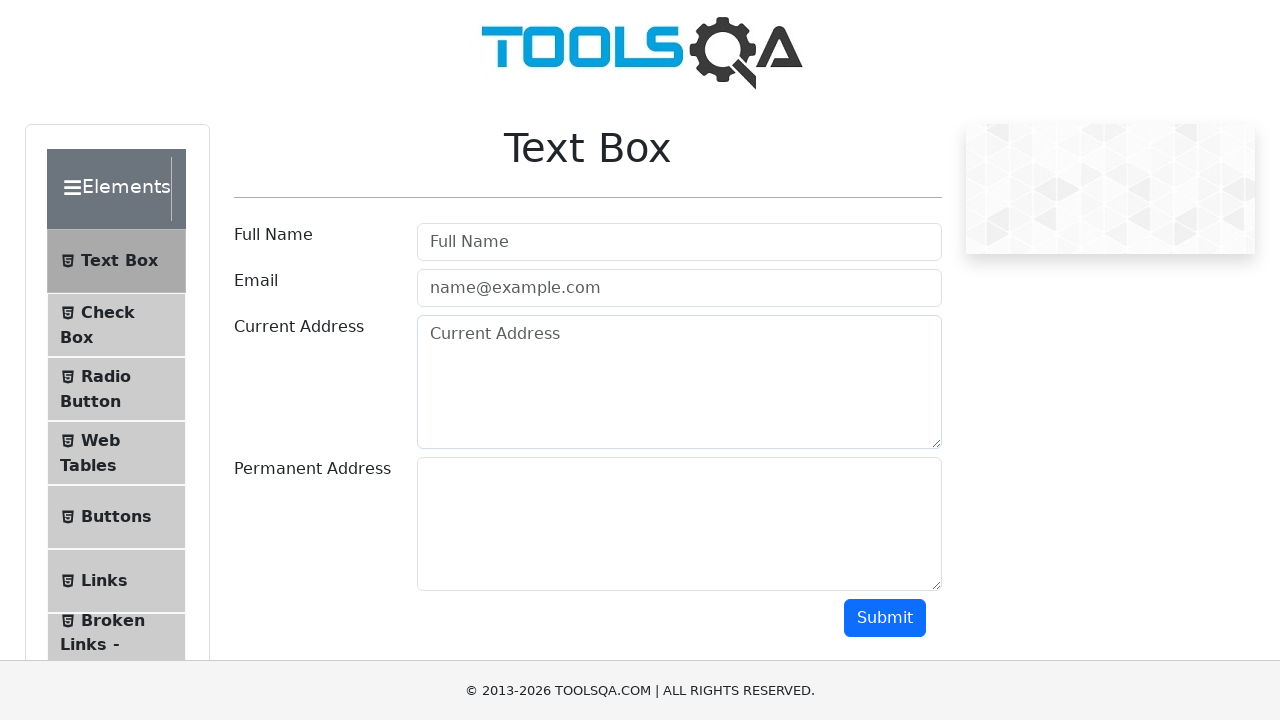

Filled in full name field with 'John Doe' on #userName
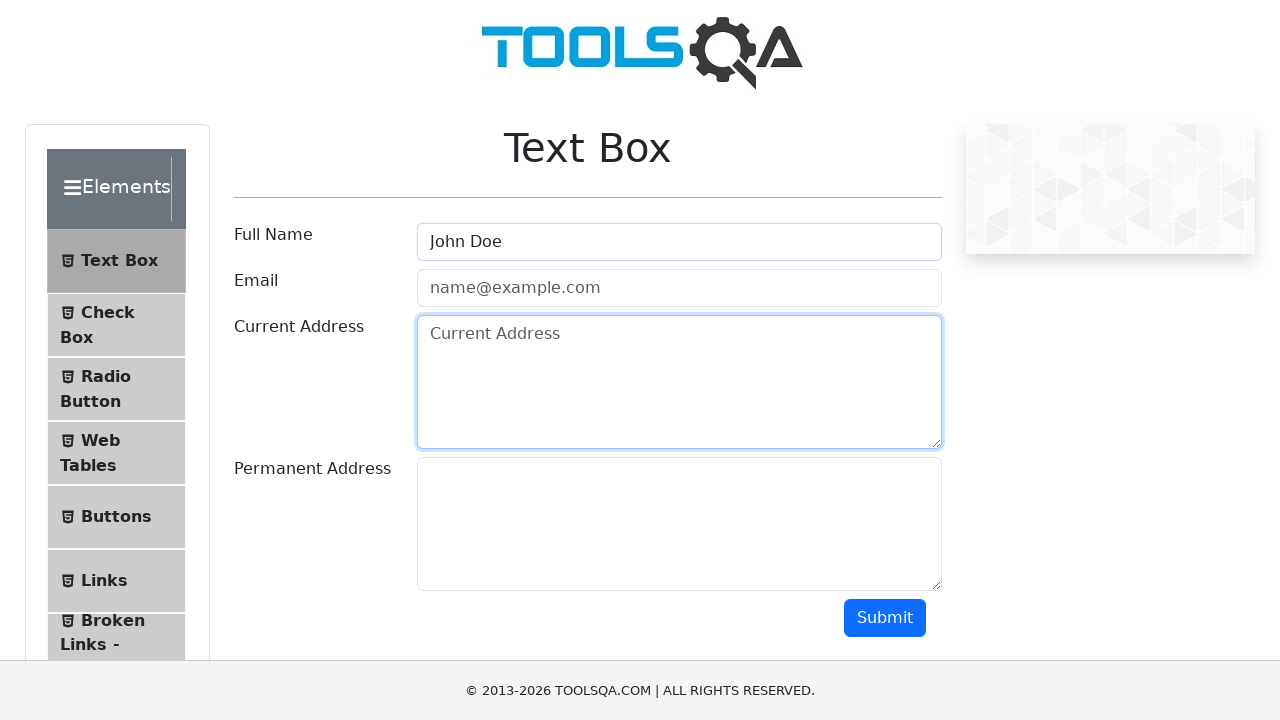

Filled in email field with 'johndoe@example.com' on #userEmail
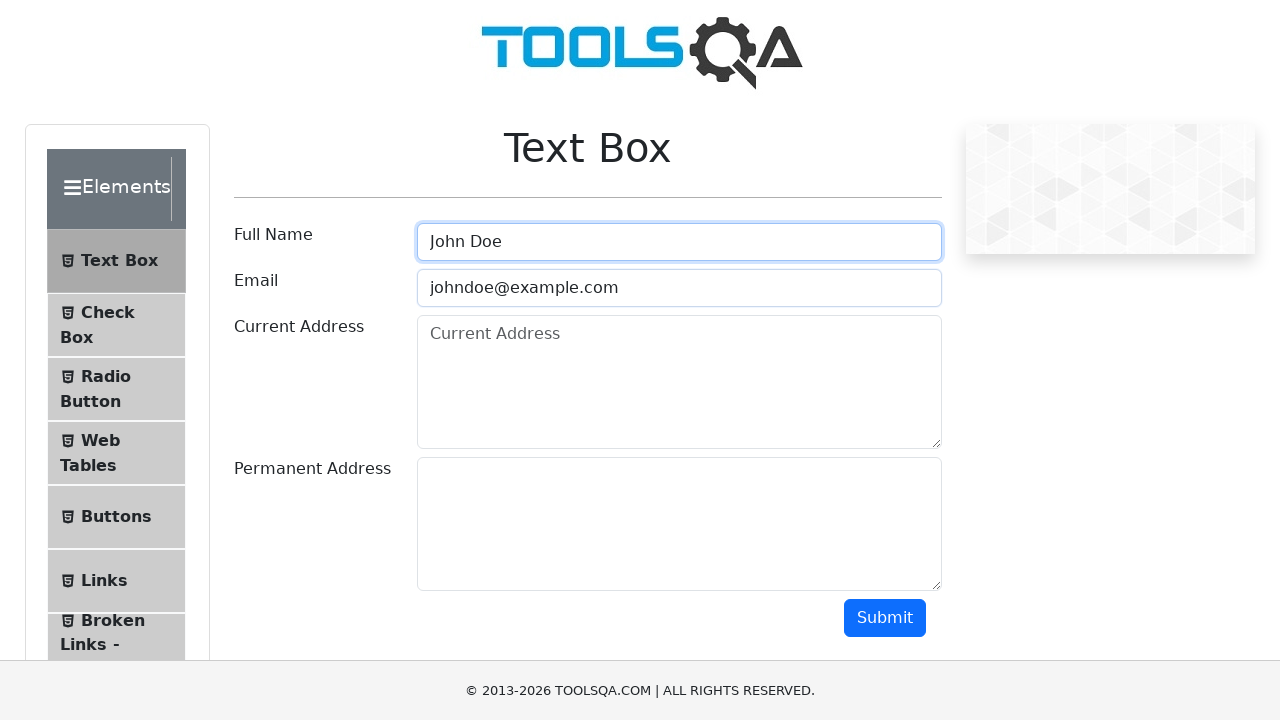

Filled in current address field with '123 Main Street, New York, NY 10001' on #currentAddress
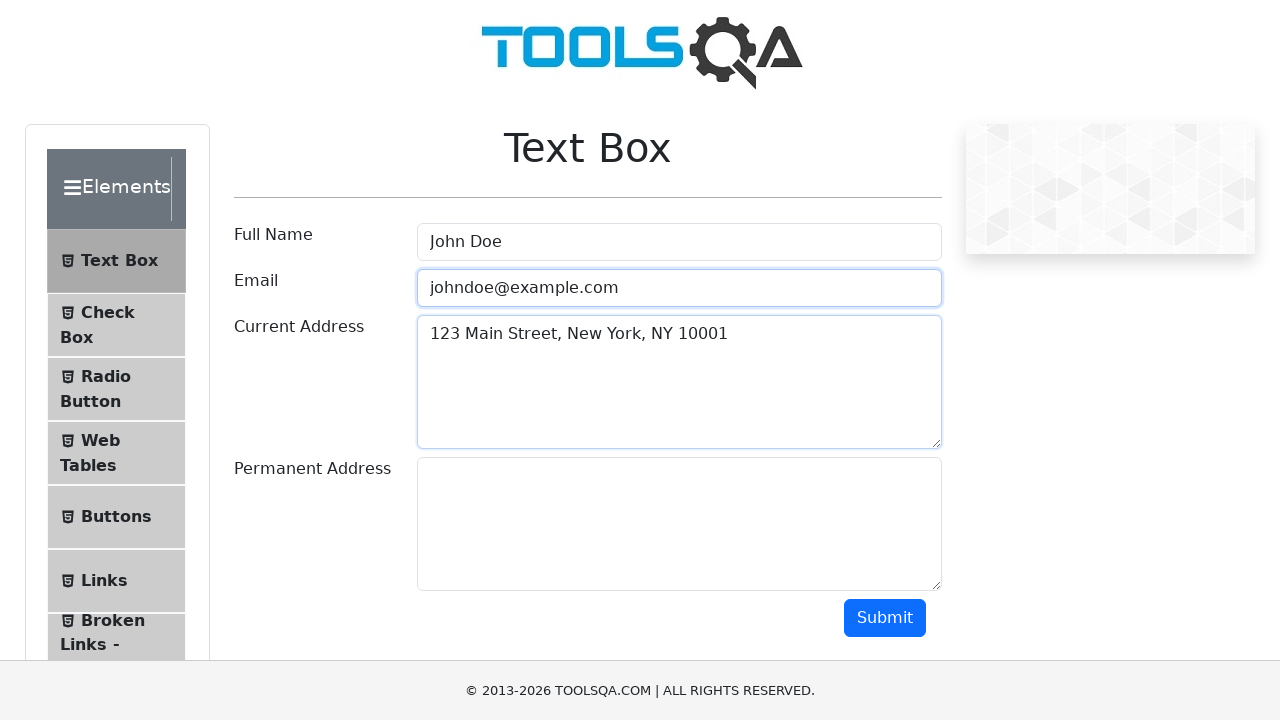

Filled in permanent address field with '456 Oak Avenue, Los Angeles, CA 90001' on #permanentAddress
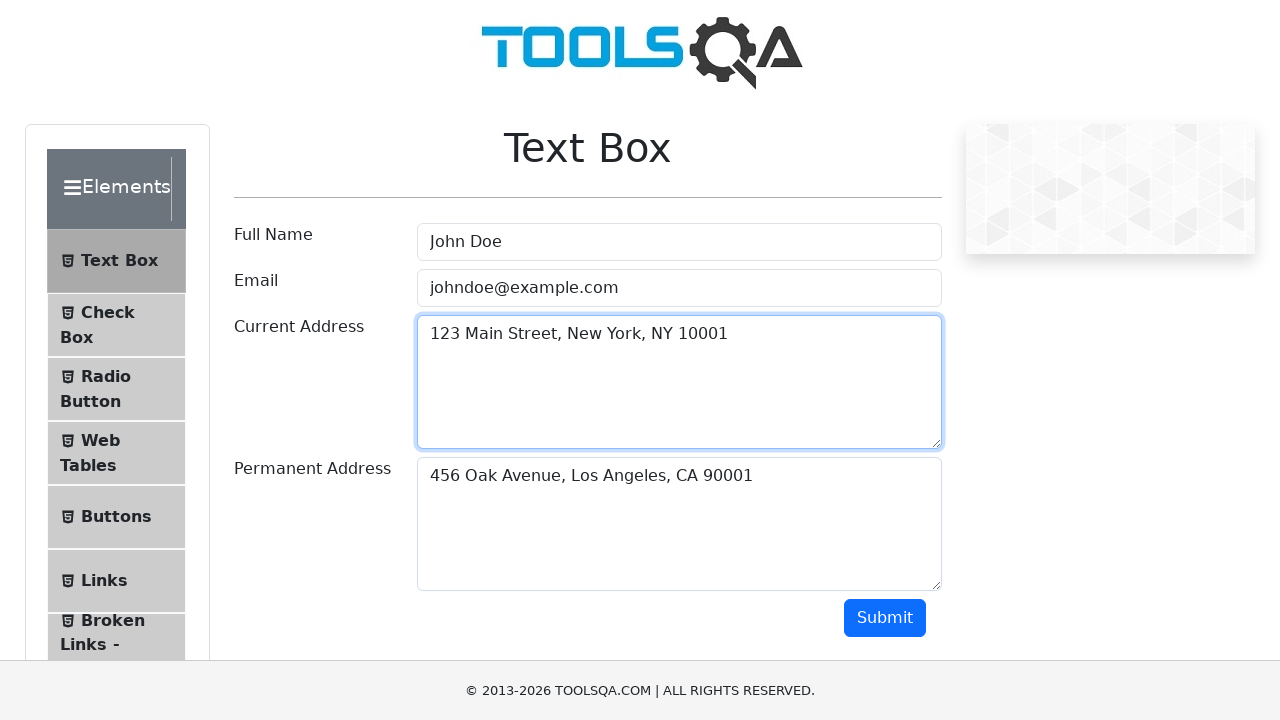

Clicked submit button to submit the form at (885, 618) on #submit
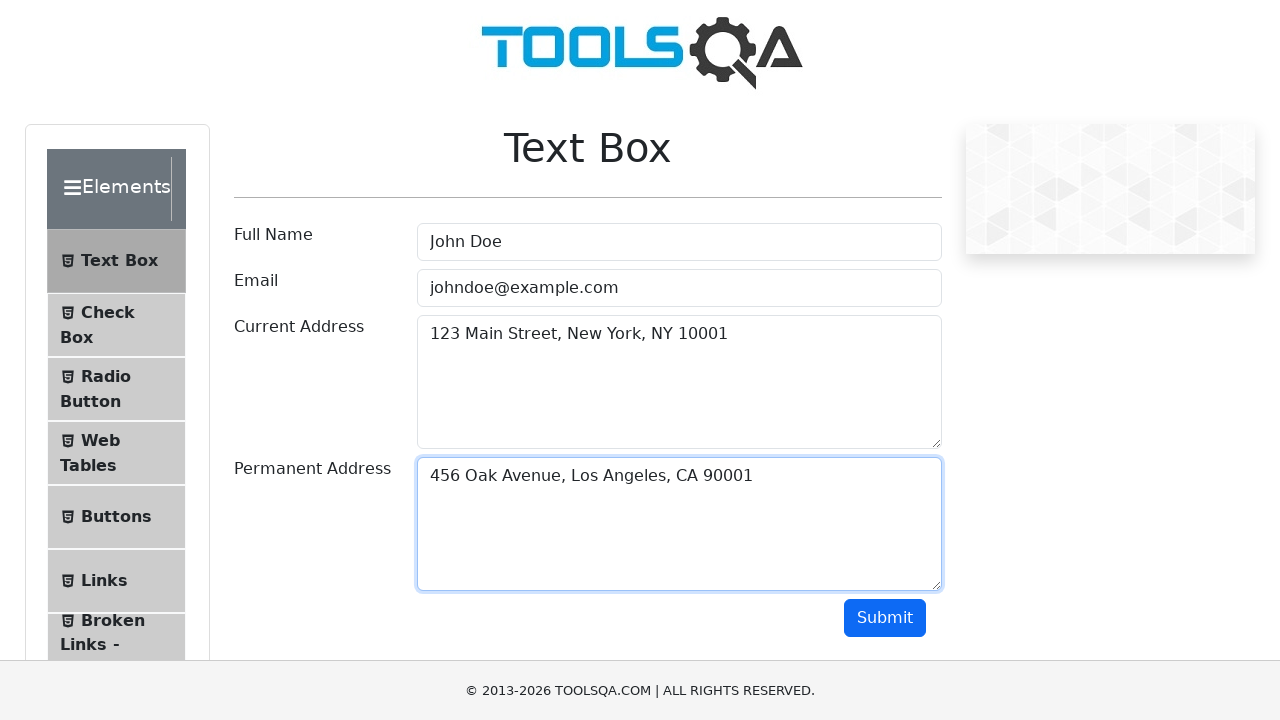

Form submission successful - output section appeared
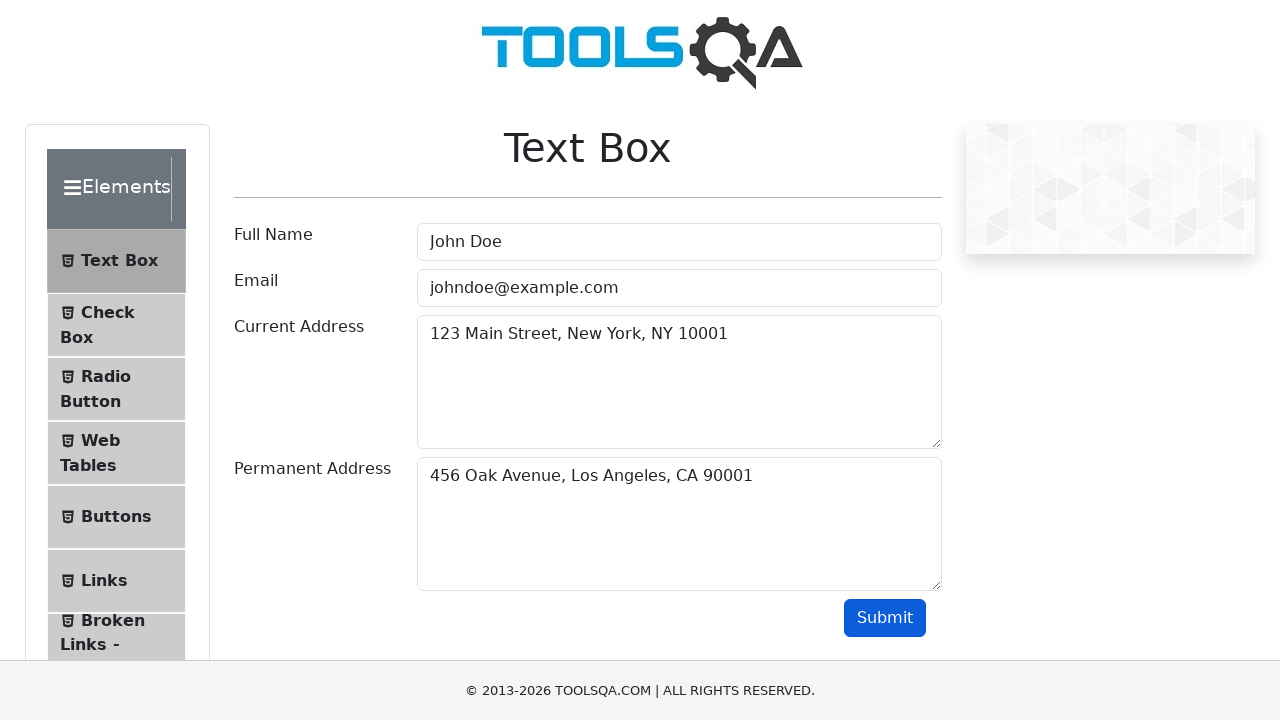

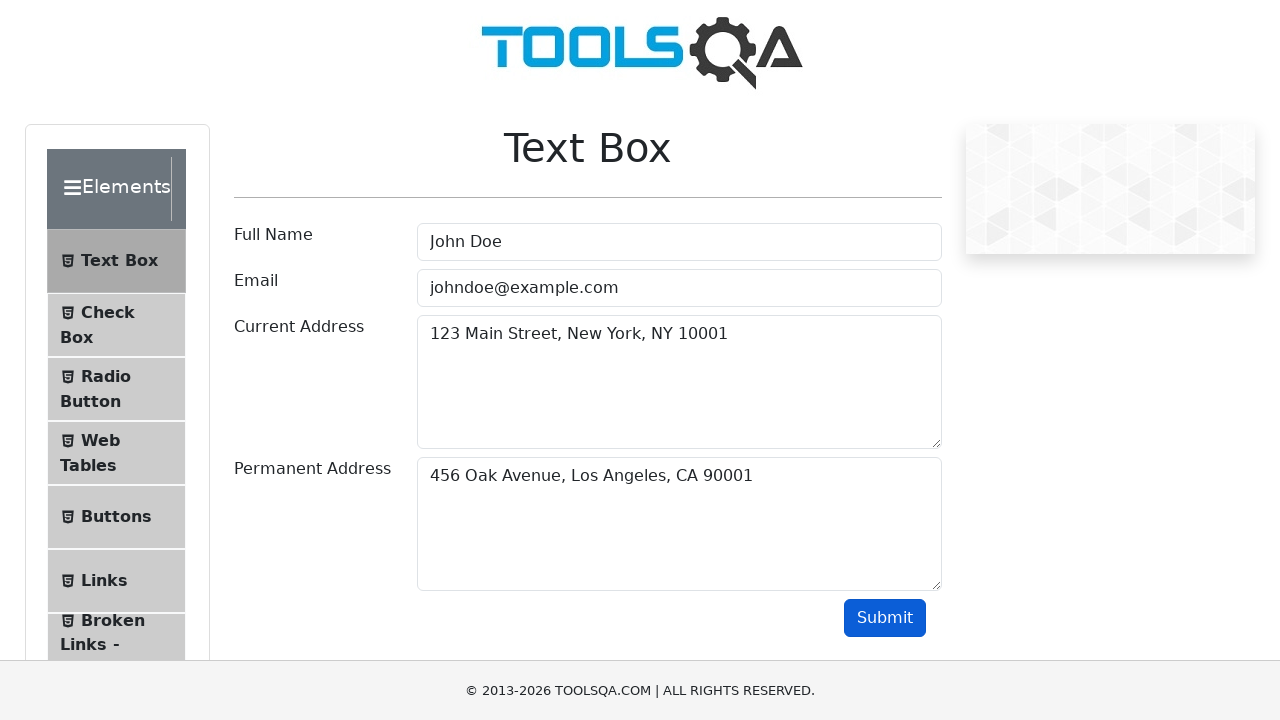